Tests drag and drop functionality by dragging a draggable element onto a droppable target on the jQuery UI demo page

Starting URL: http://jqueryui.com/resources/demos/droppable/default.html

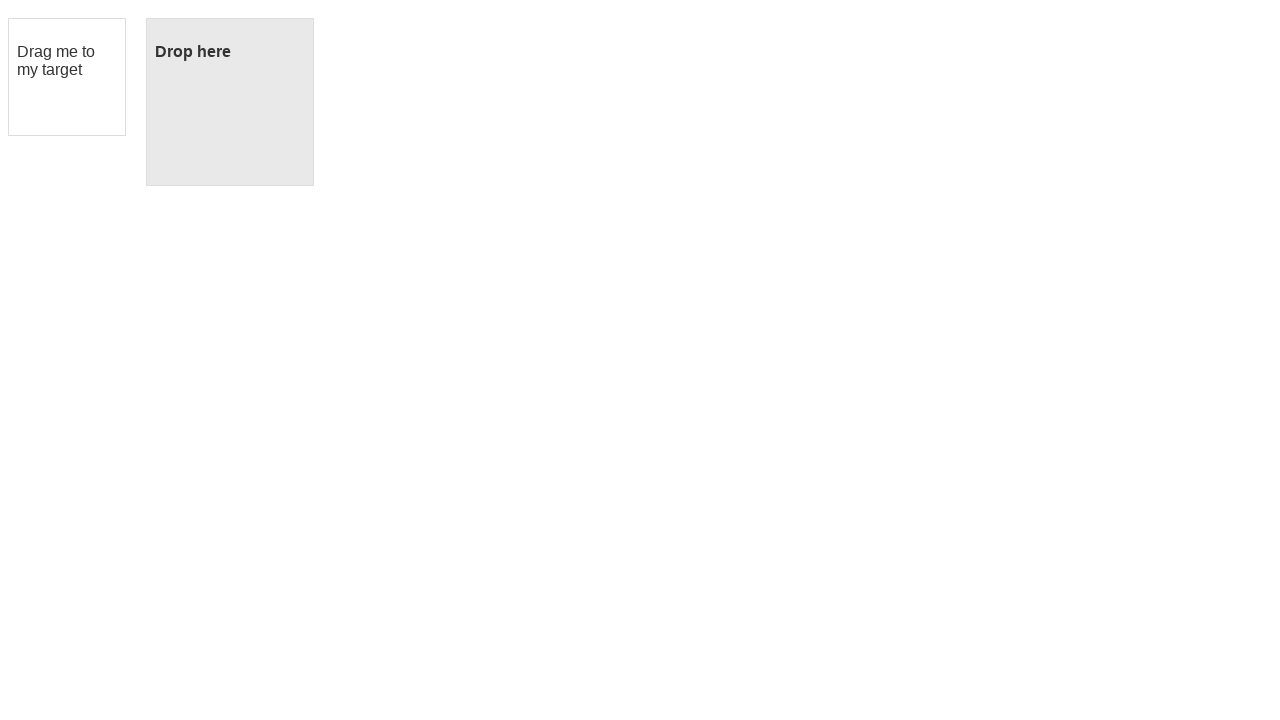

Waited for draggable element to be visible
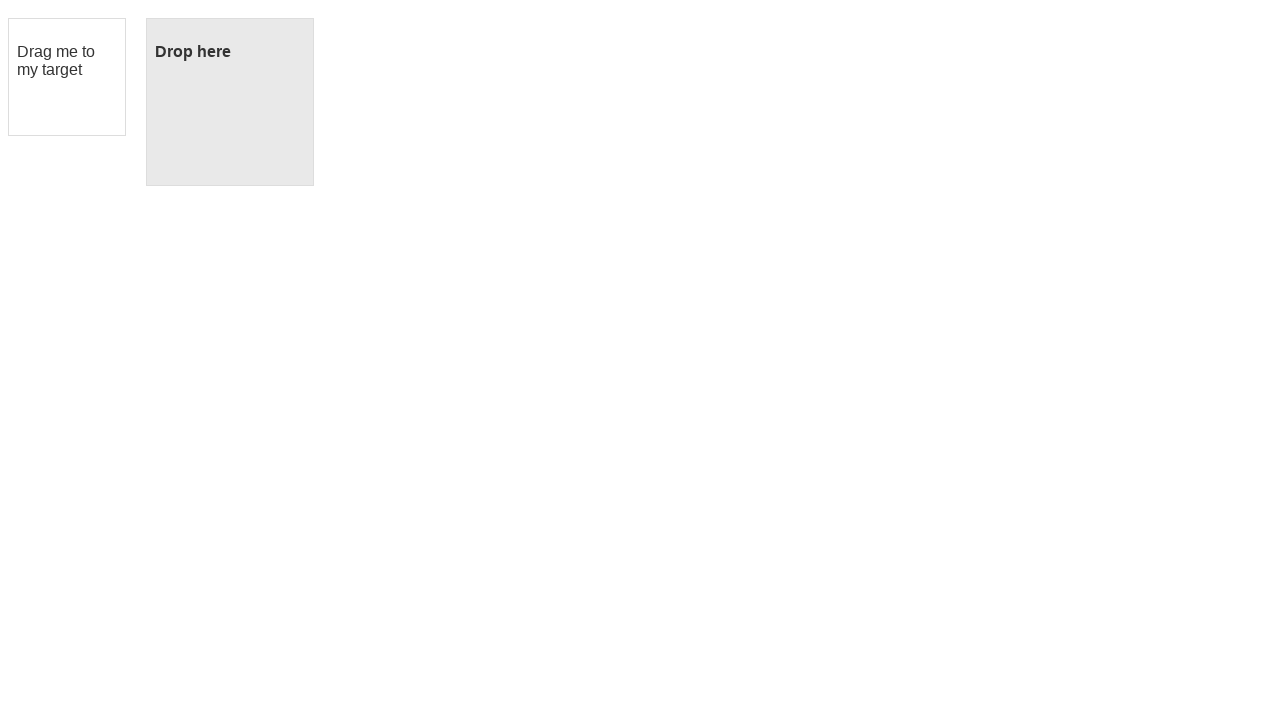

Waited for droppable target to be visible
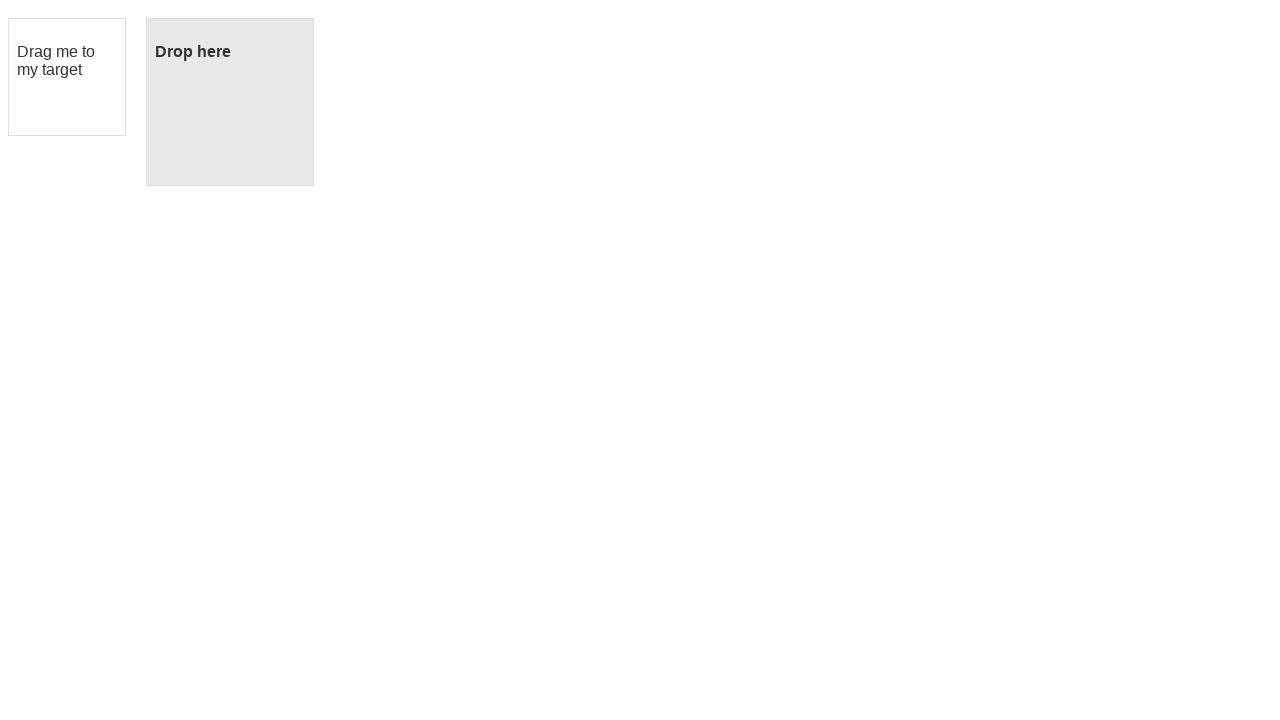

Dragged draggable element onto droppable target at (230, 102)
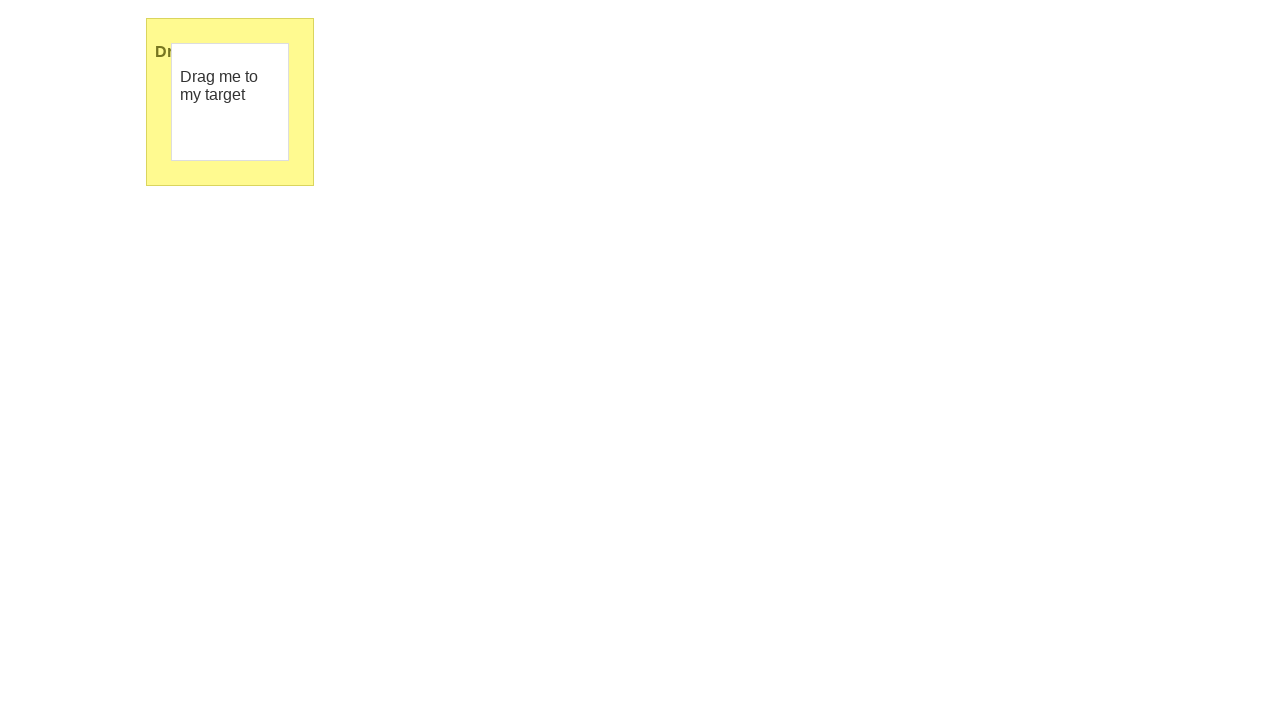

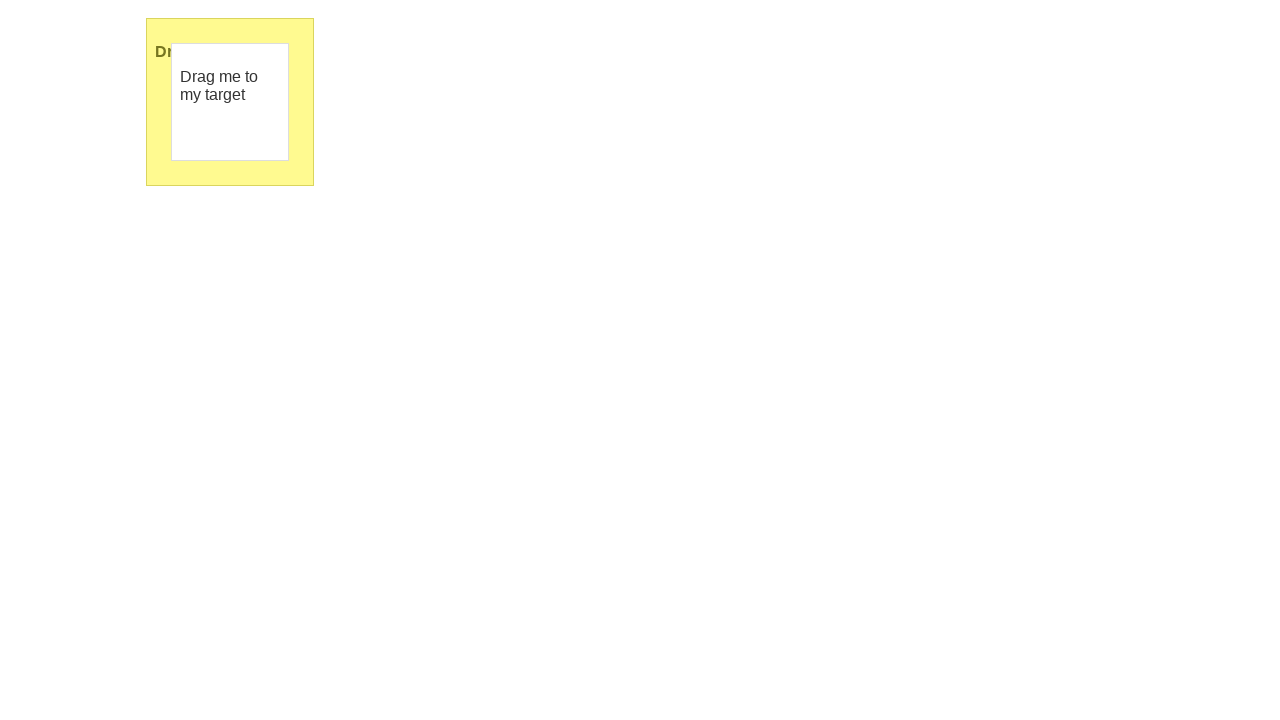